Tests registration form validation when confirm email does not match the original email

Starting URL: https://alada.vn/tai-khoan/dang-ky.html

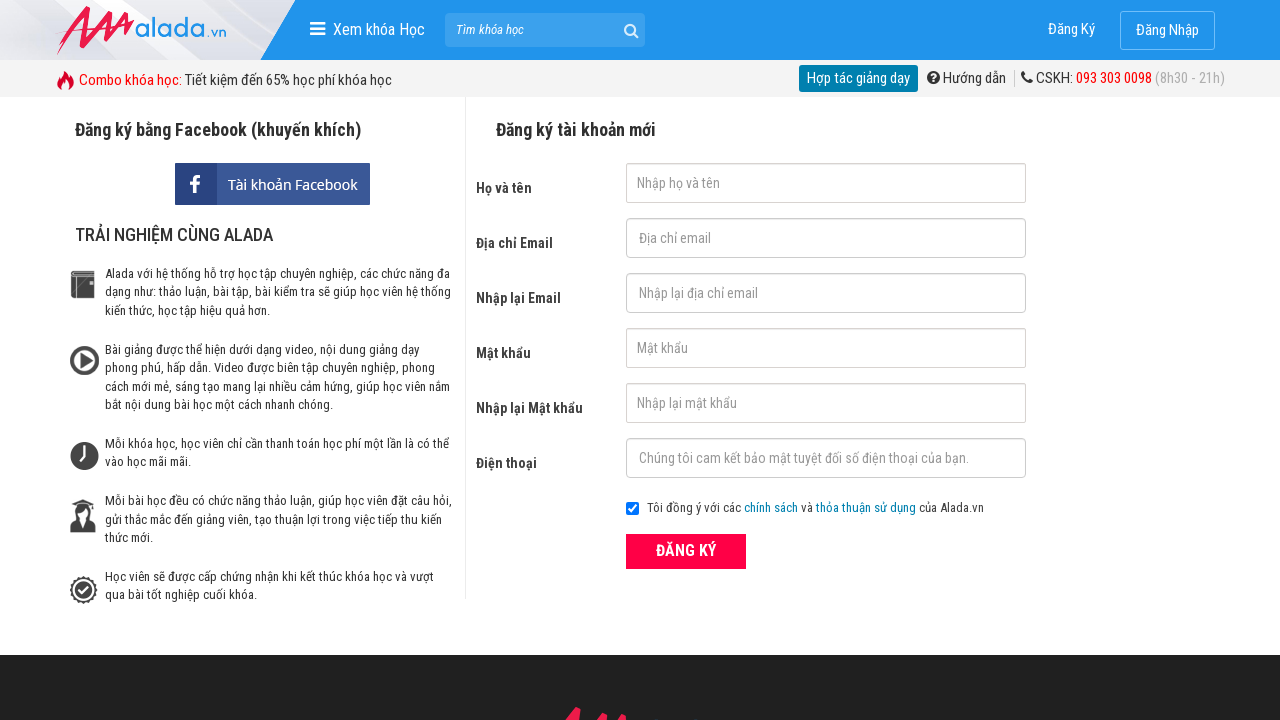

Filled email field with 'nhukhanhle@gmail.com' on #txtEmail
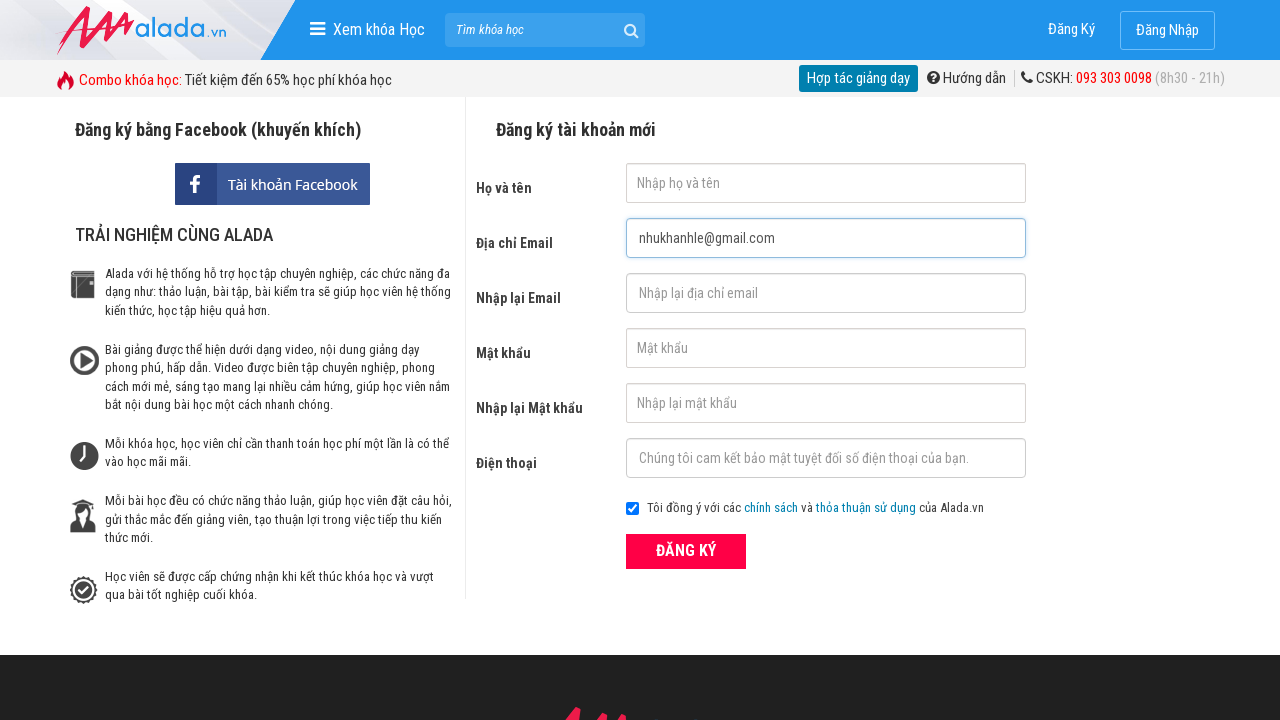

Filled confirm email field with 'nhukhanhle1@gmail.com' (different from original email) on #txtCEmail
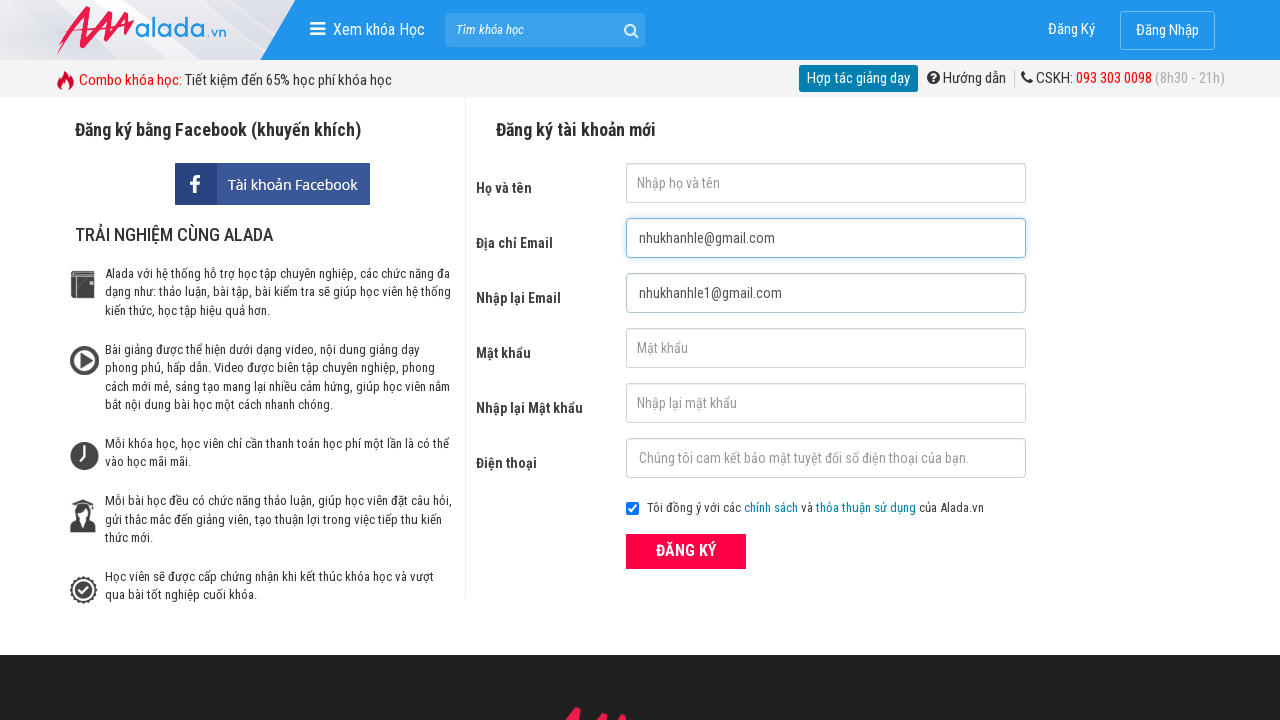

Clicked submit button to attempt registration at (686, 551) on button[type='submit']
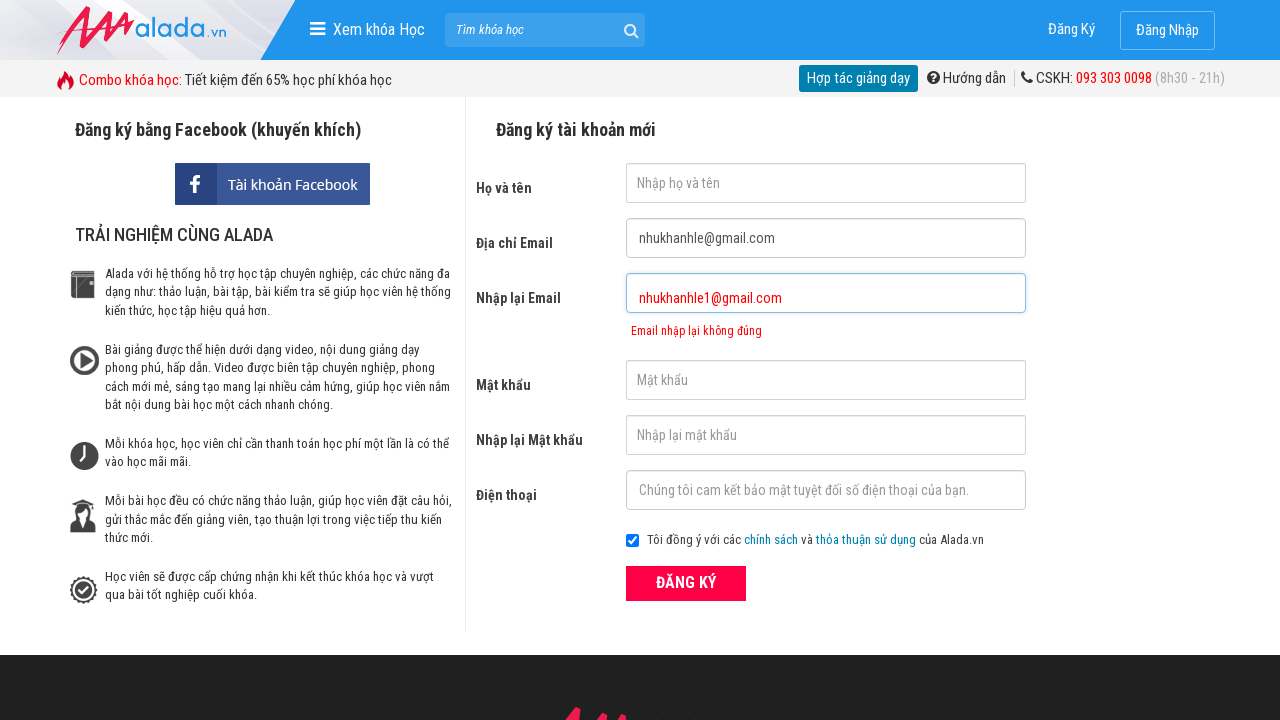

Confirm email error message appeared, validating form rejection
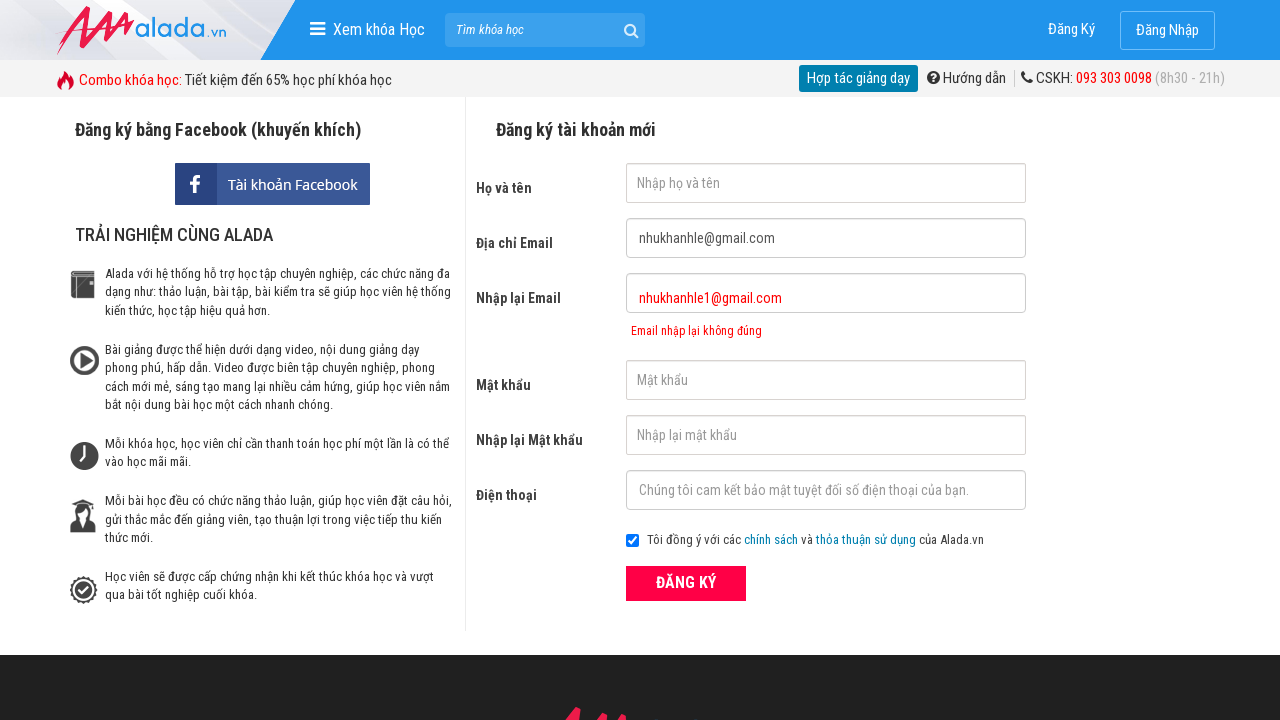

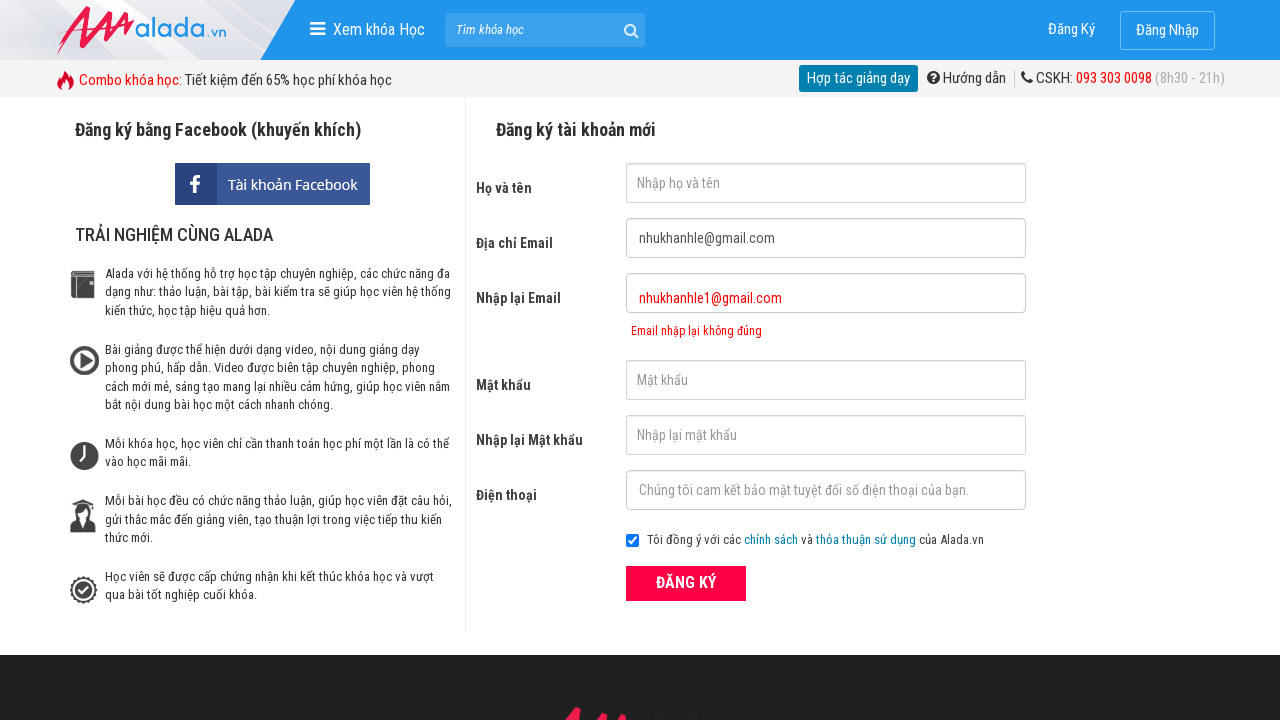